Tests Youdao translation functionality by entering a Chinese phrase ("你好") in the search input, clicking the translate button, and verifying the English translation ("hello") appears in the results.

Starting URL: http://www.youdao.com

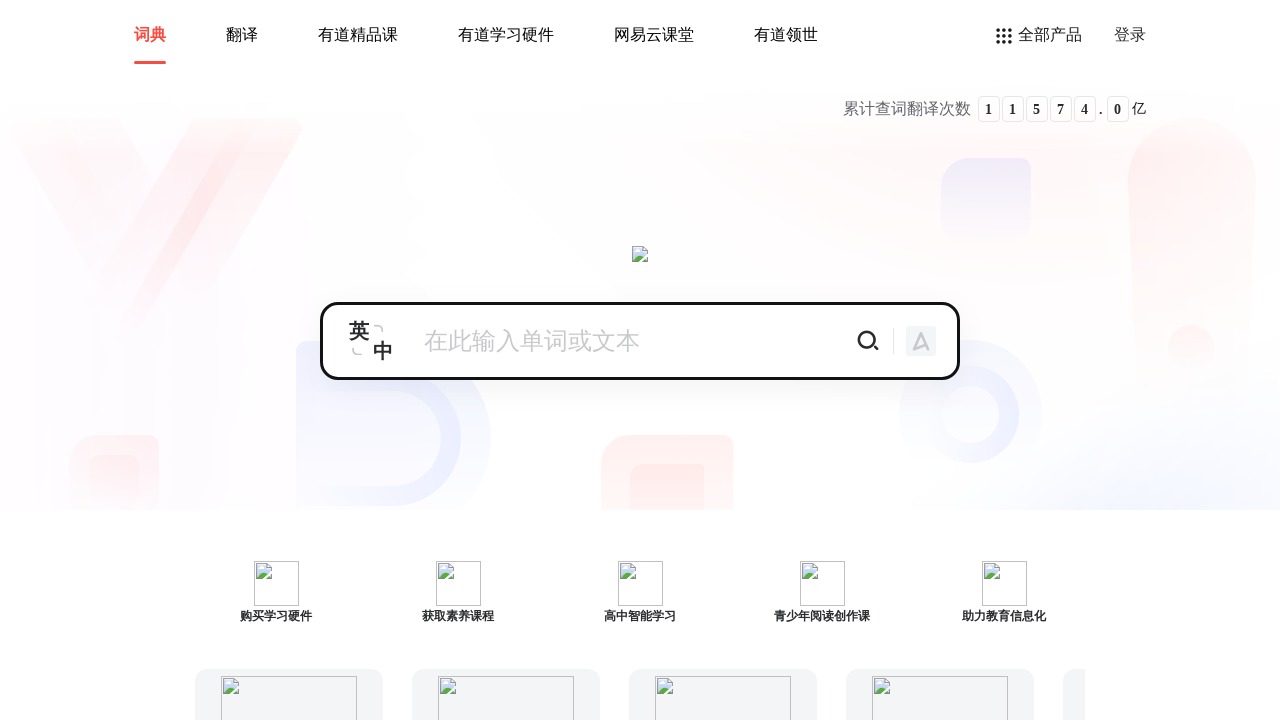

Cleared the search input field on input#search_input
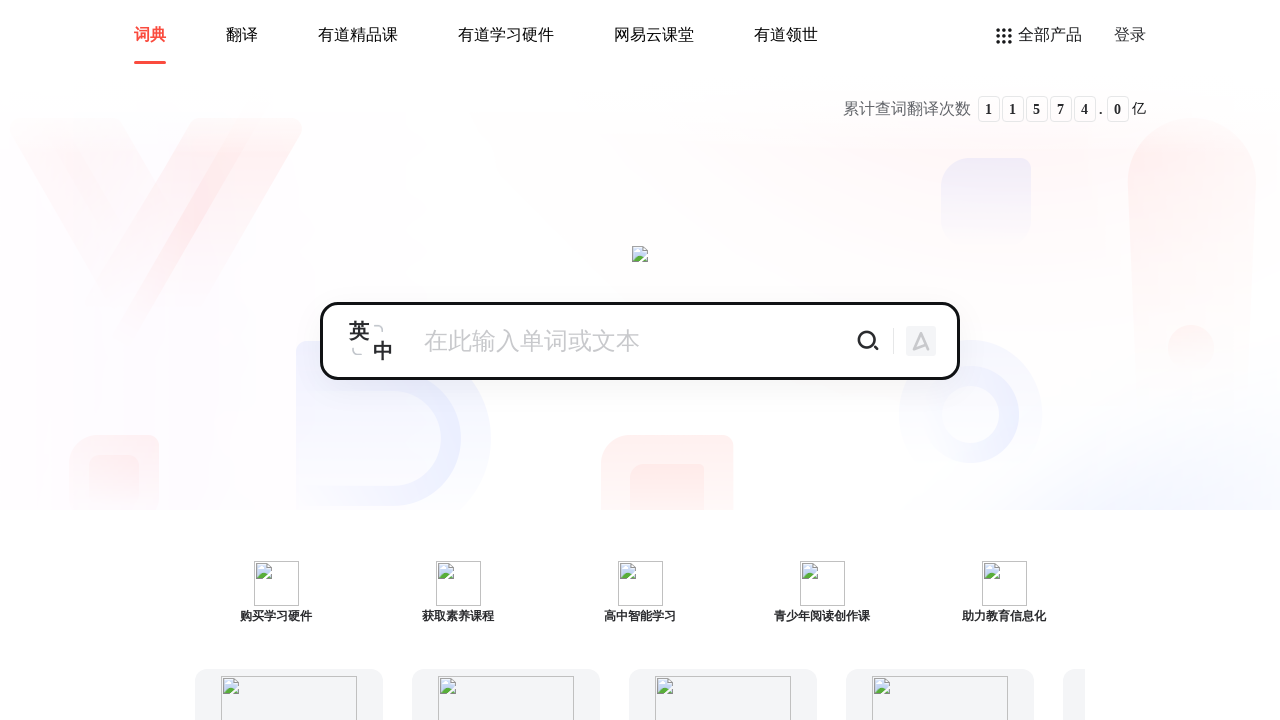

Entered Chinese phrase '你好' in search input on input#search_input
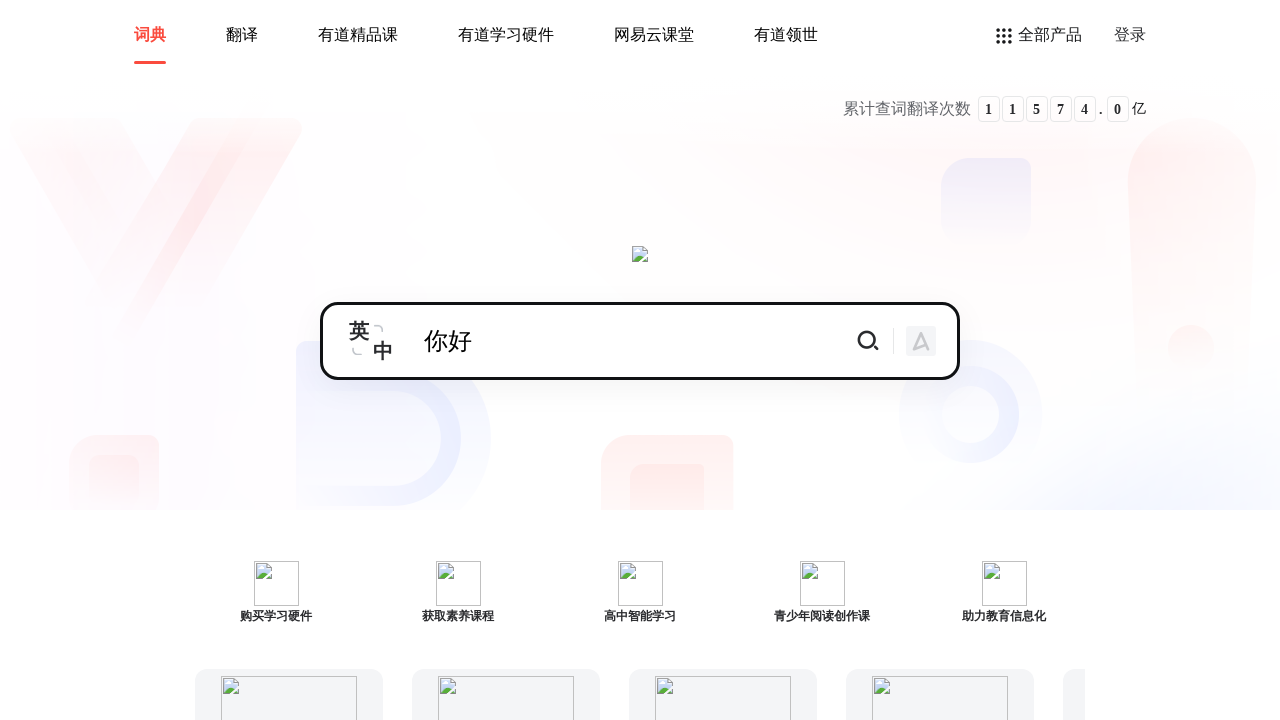

Clicked the translate button at (868, 341) on .translate_btn
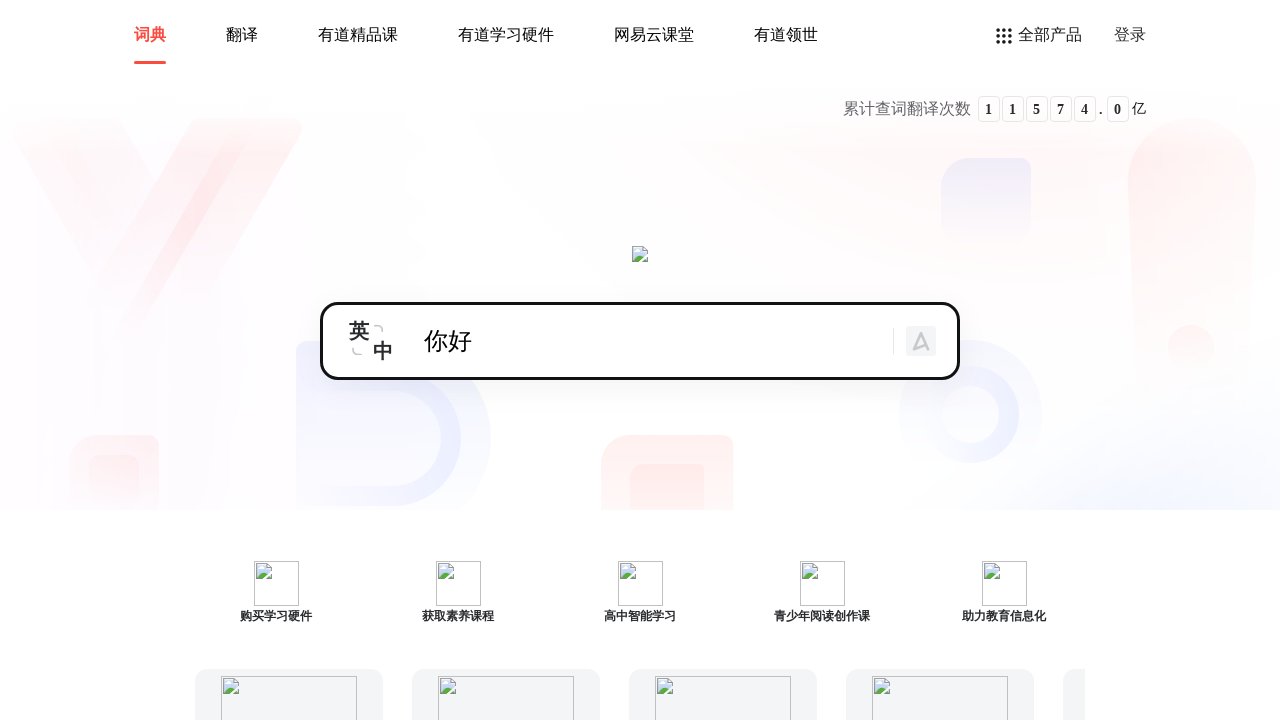

Waited 3 seconds for translation results to load
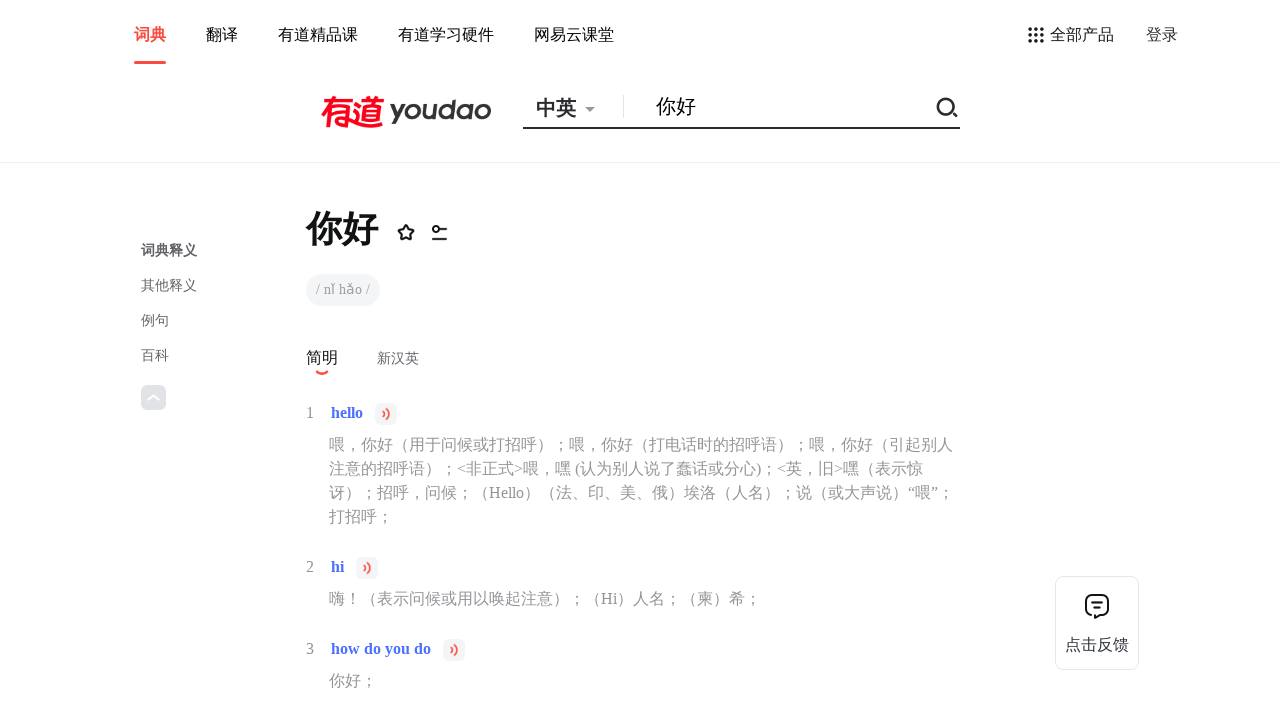

Verified English translation 'hello' appears in results
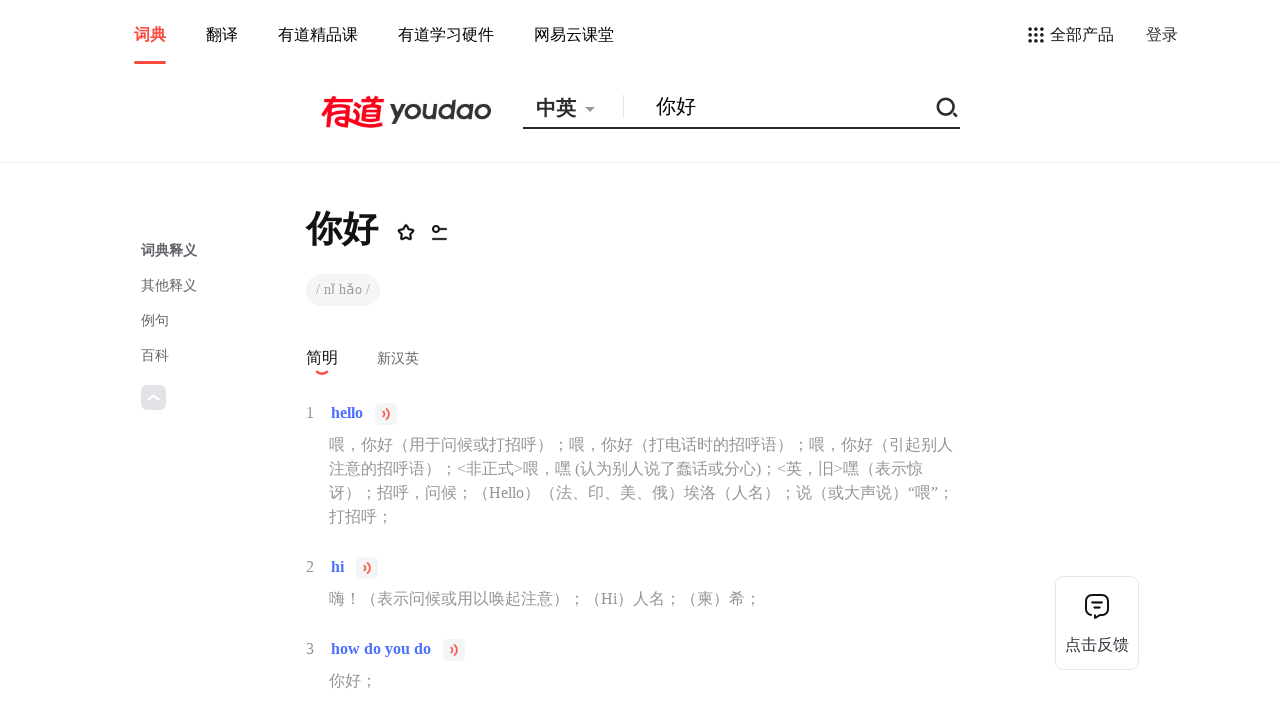

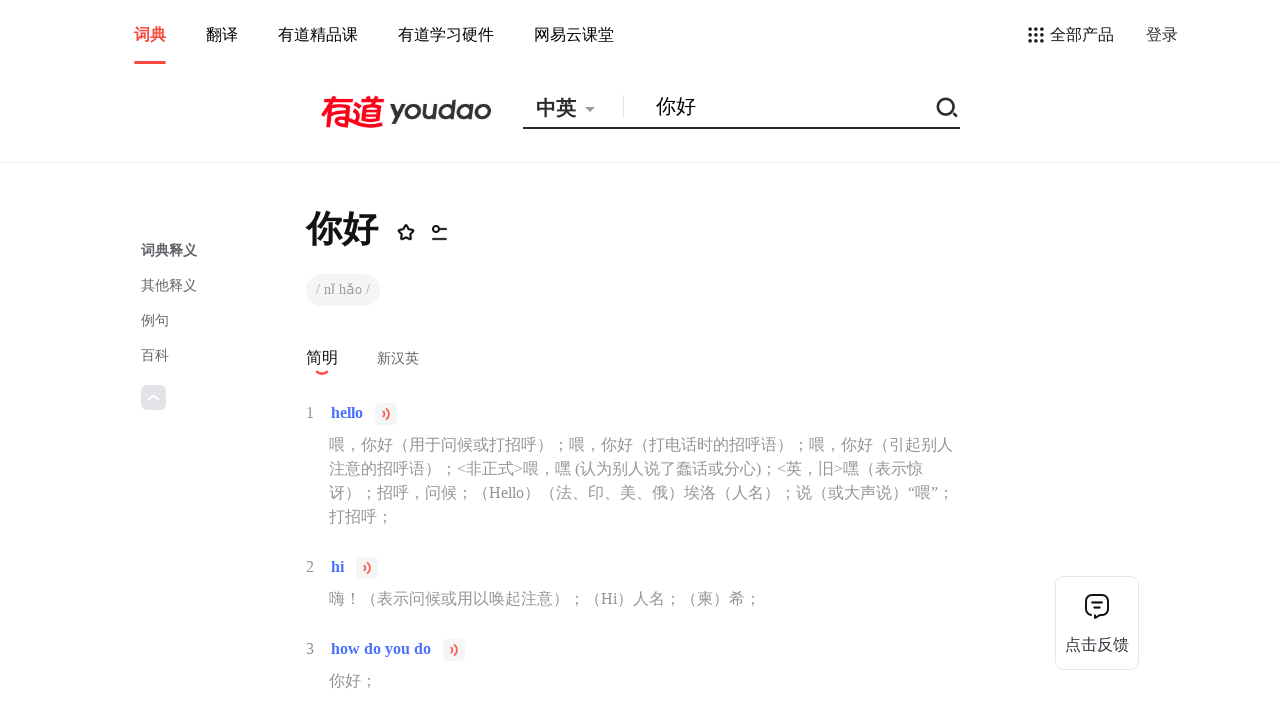